Tests browser window/tab switching functionality by clicking a button that opens a new tab, switching to the new tab to validate its title, closing it, and switching back to the original window.

Starting URL: https://demoqa.com/browser-windows

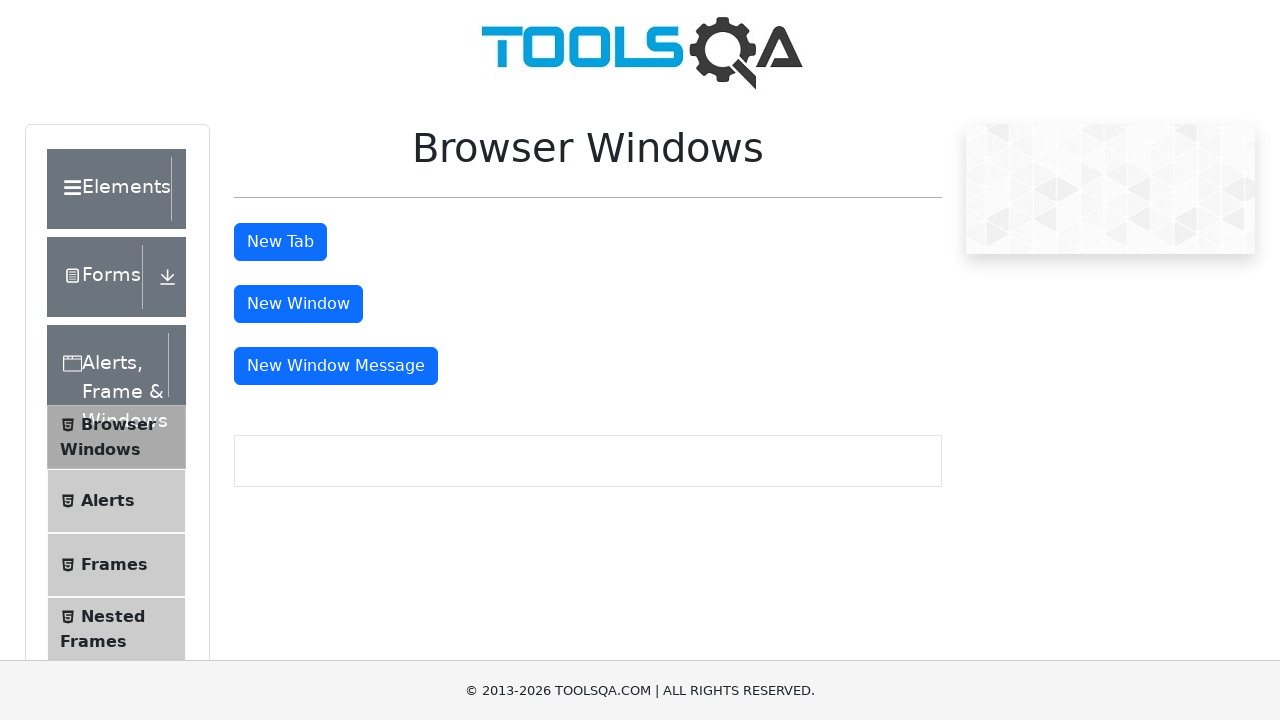

Waited for page to load - DOM content loaded
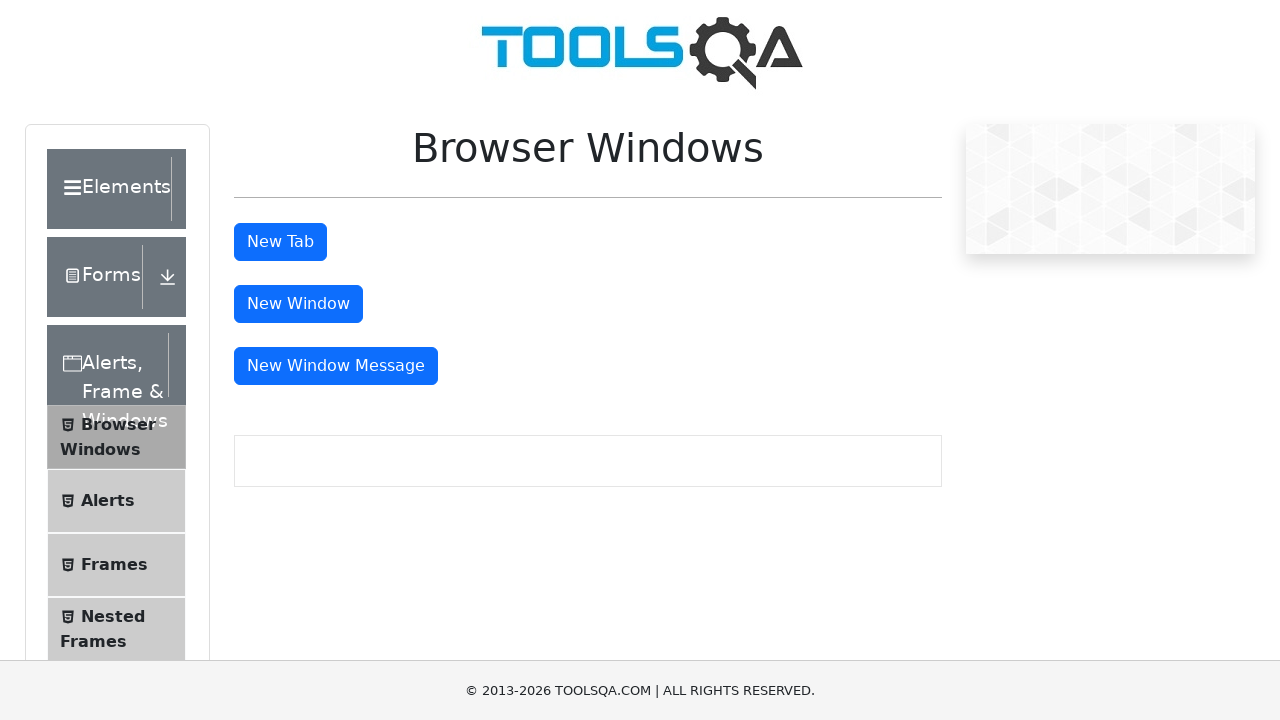

Retrieved initial page title: demosite
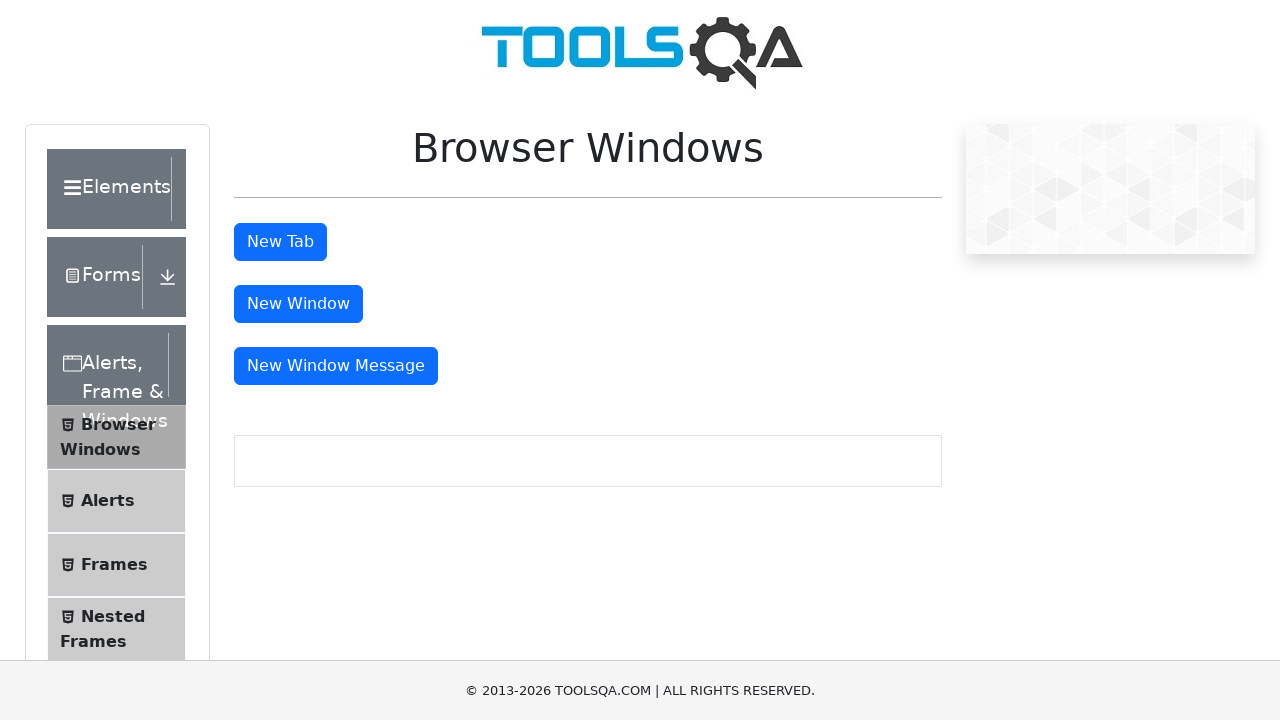

Clicked 'New Tab' button to open a new tab at (280, 242) on #tabButton
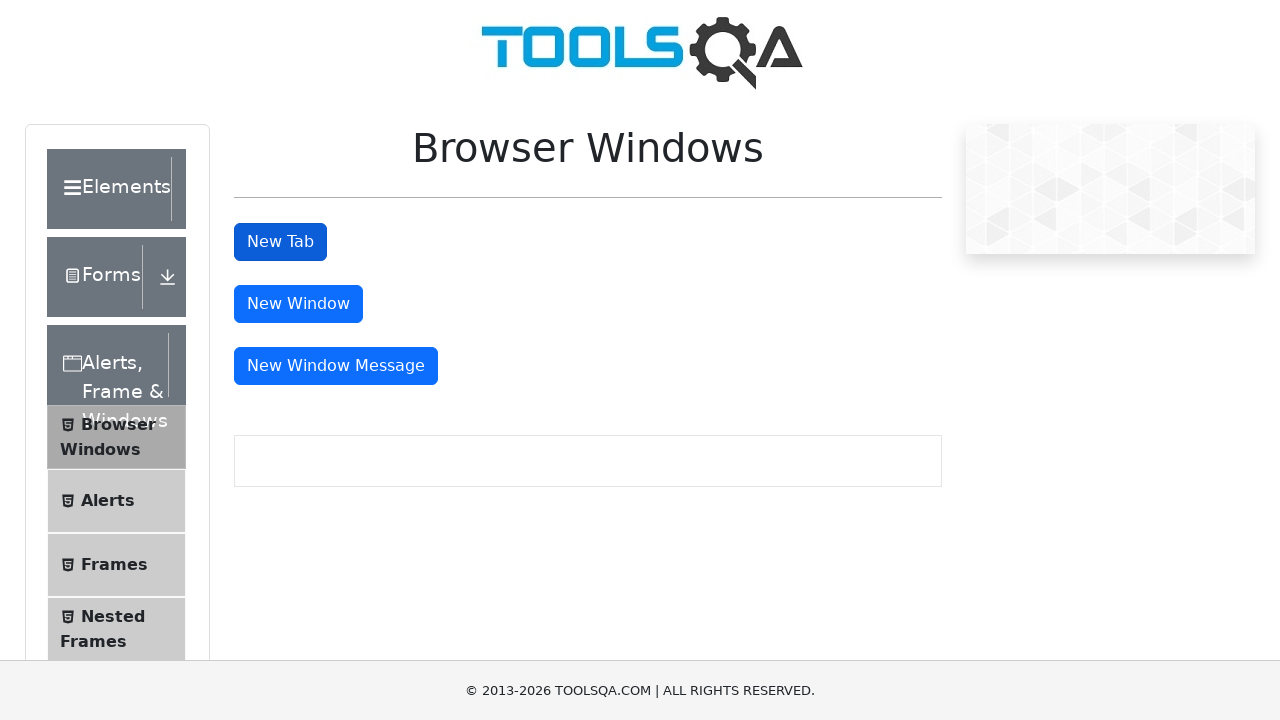

Captured the new tab/window reference
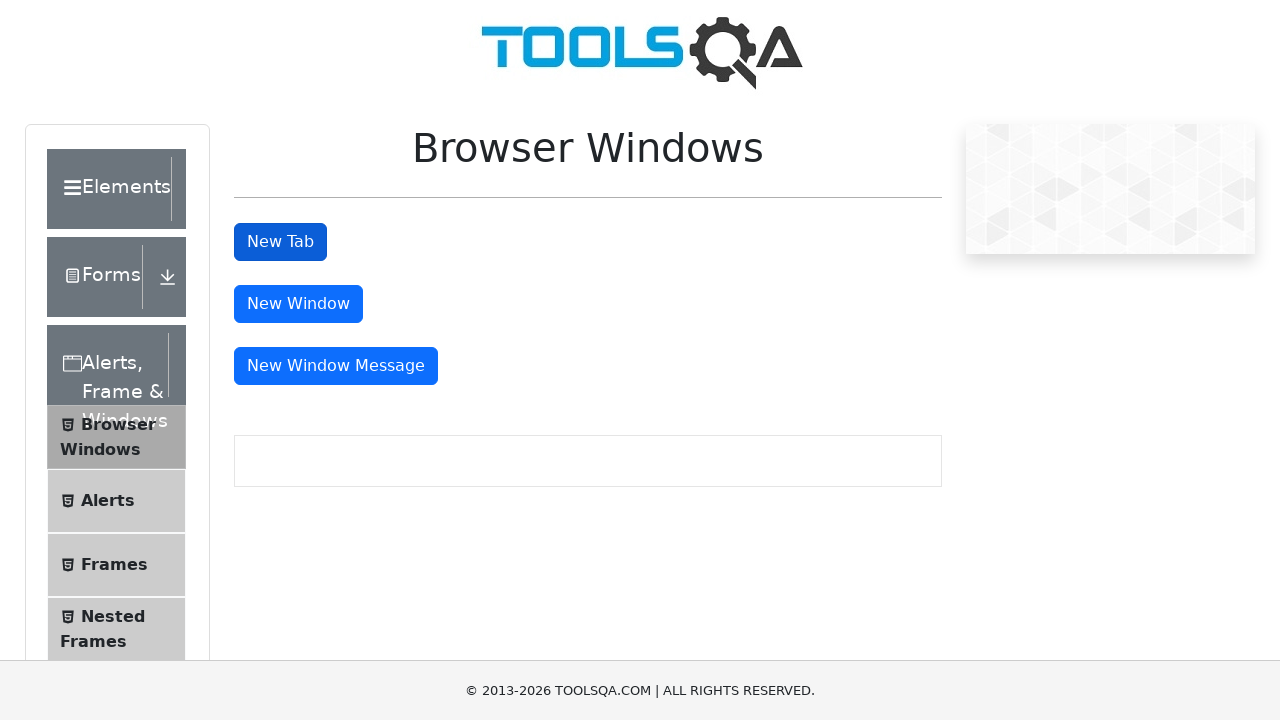

Waited for new tab to load - DOM content loaded
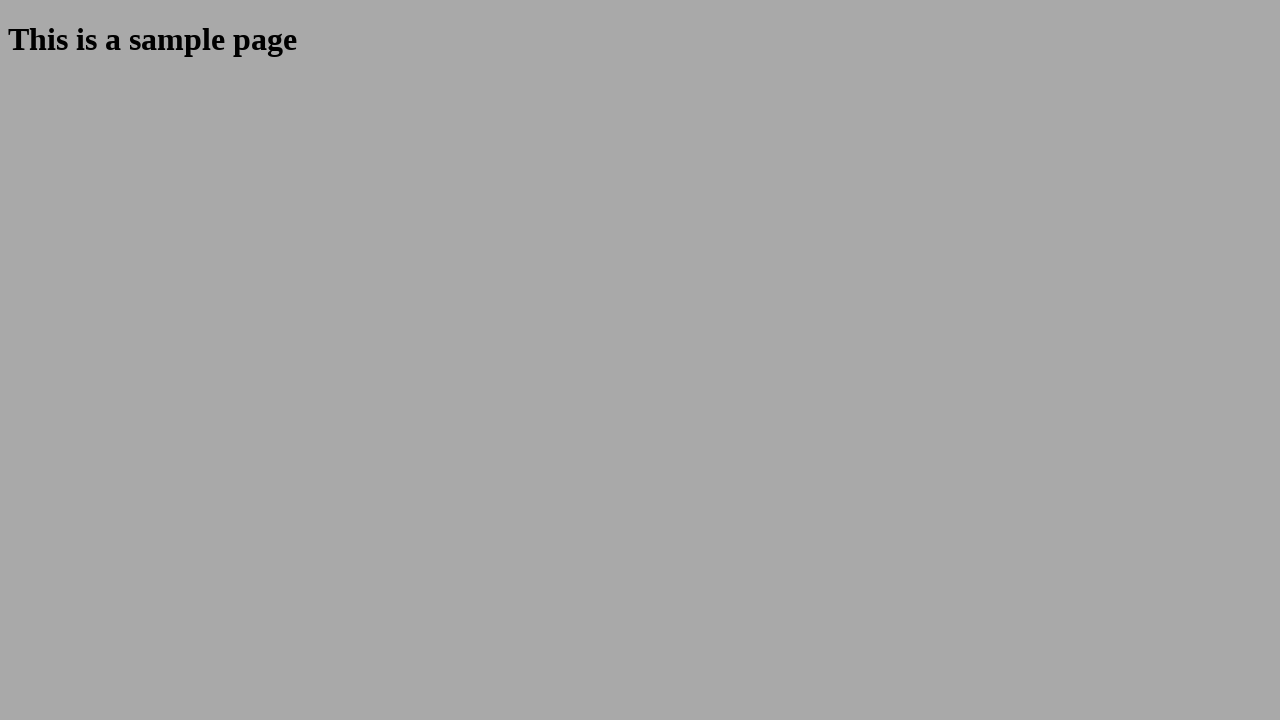

Retrieved second window title: 
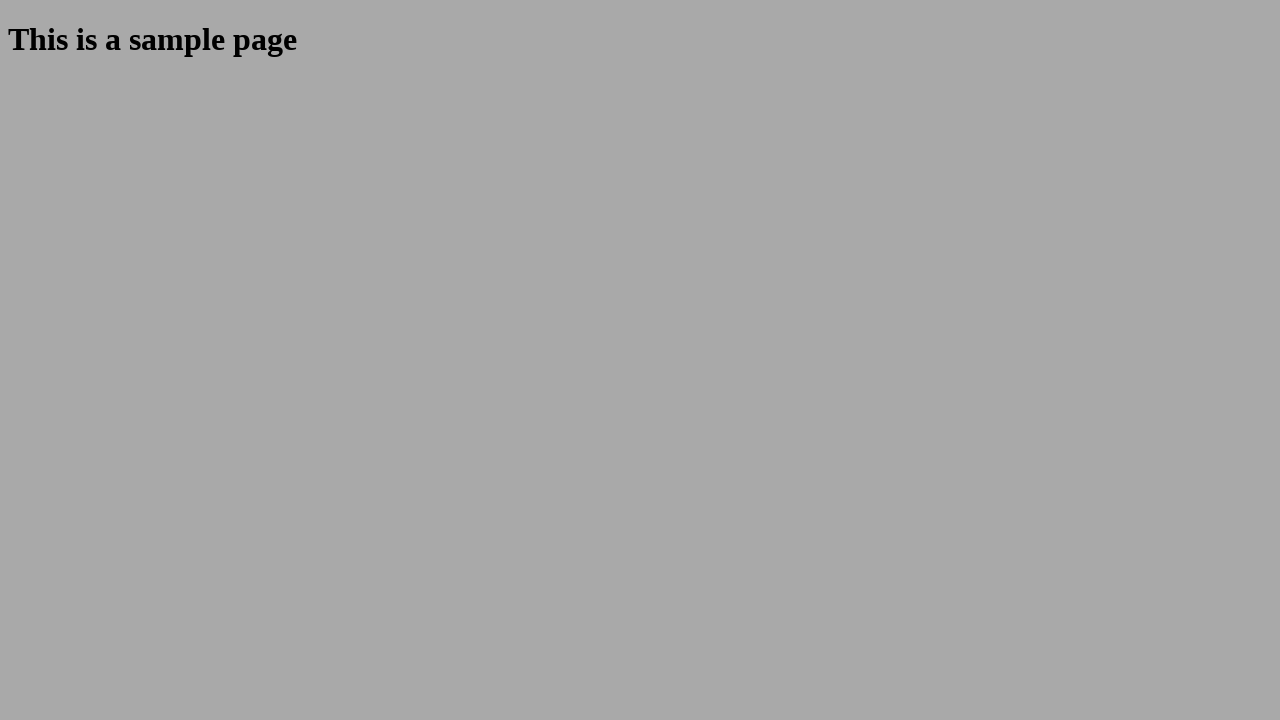

Second window header validation failed - title does not match expected value
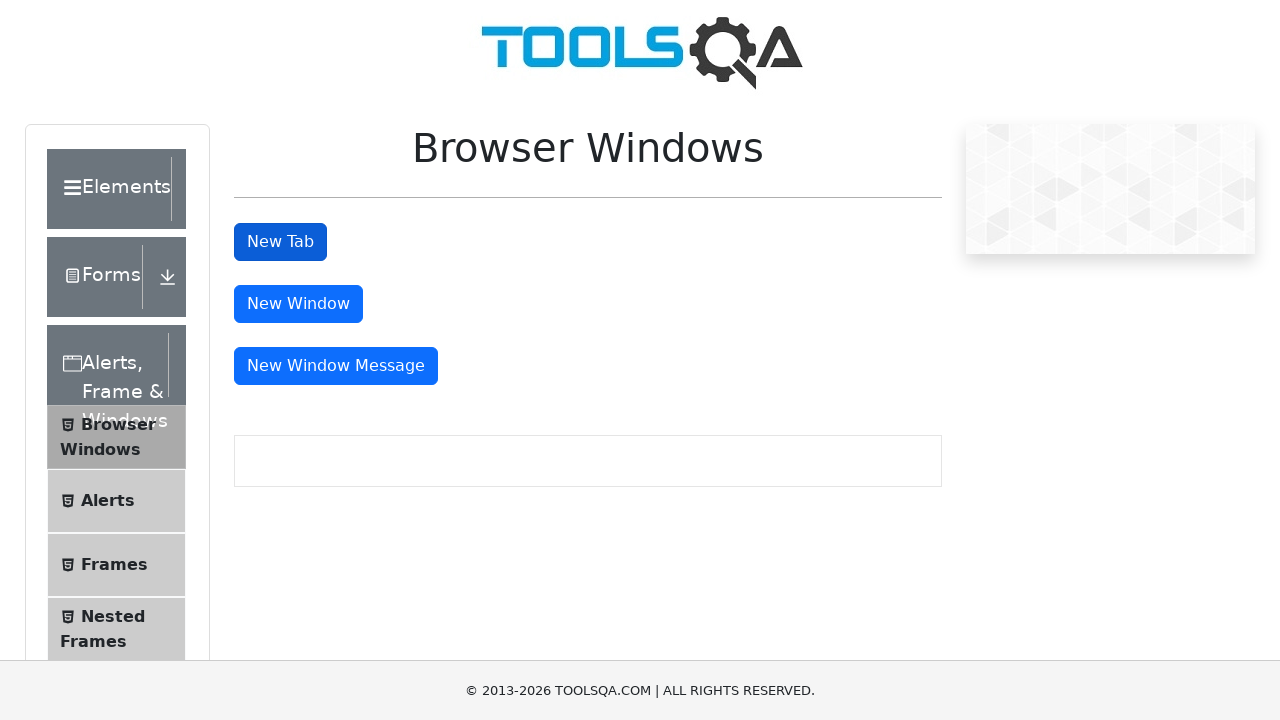

Closed the new tab/window
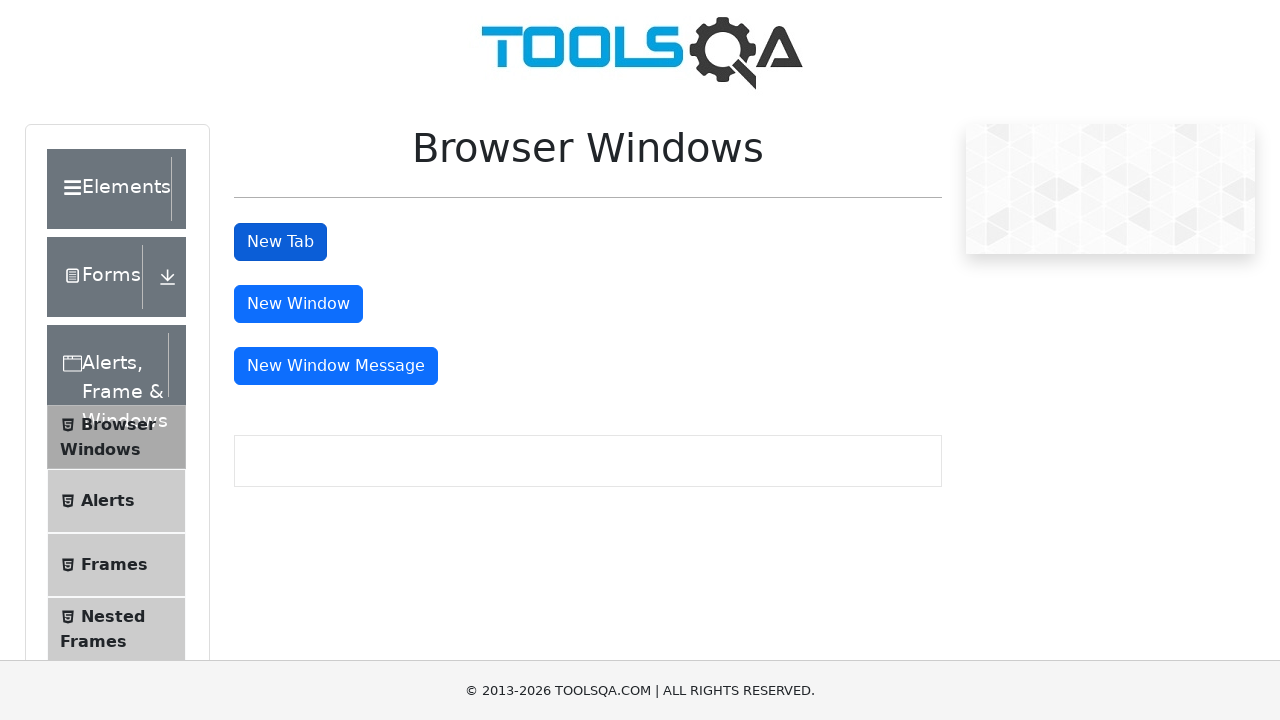

Verified original page is still accessible with title: demosite
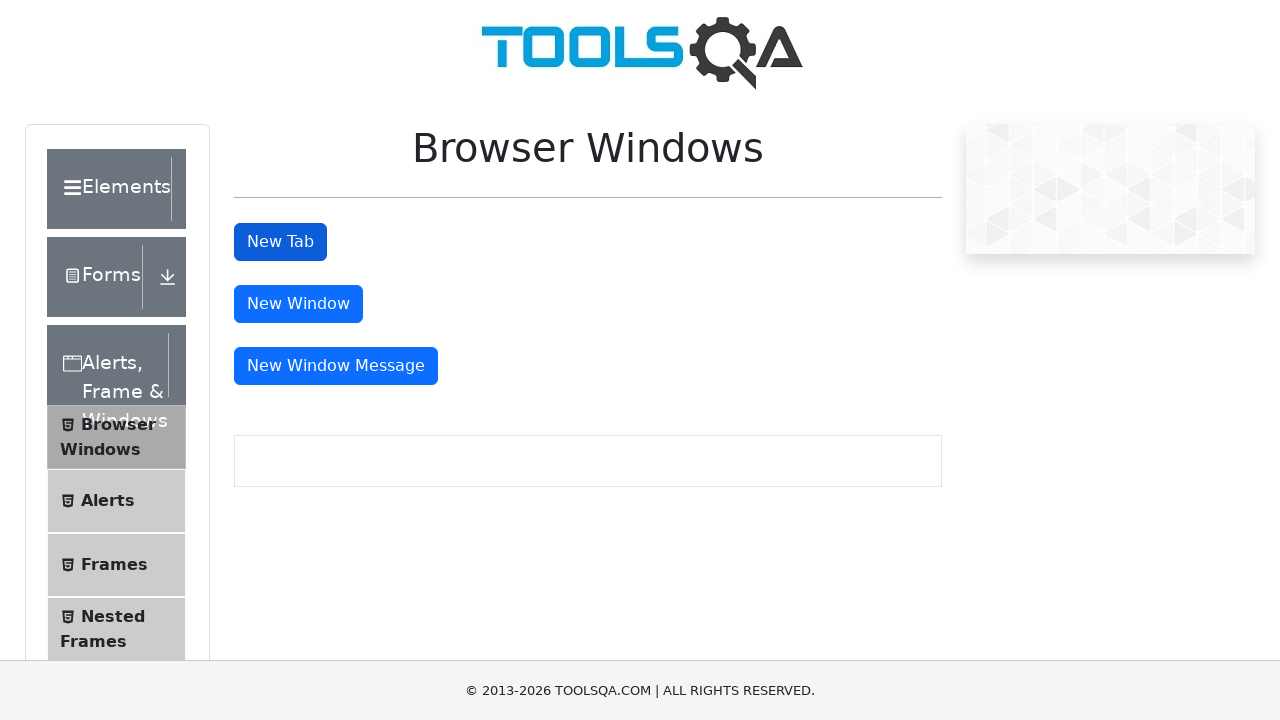

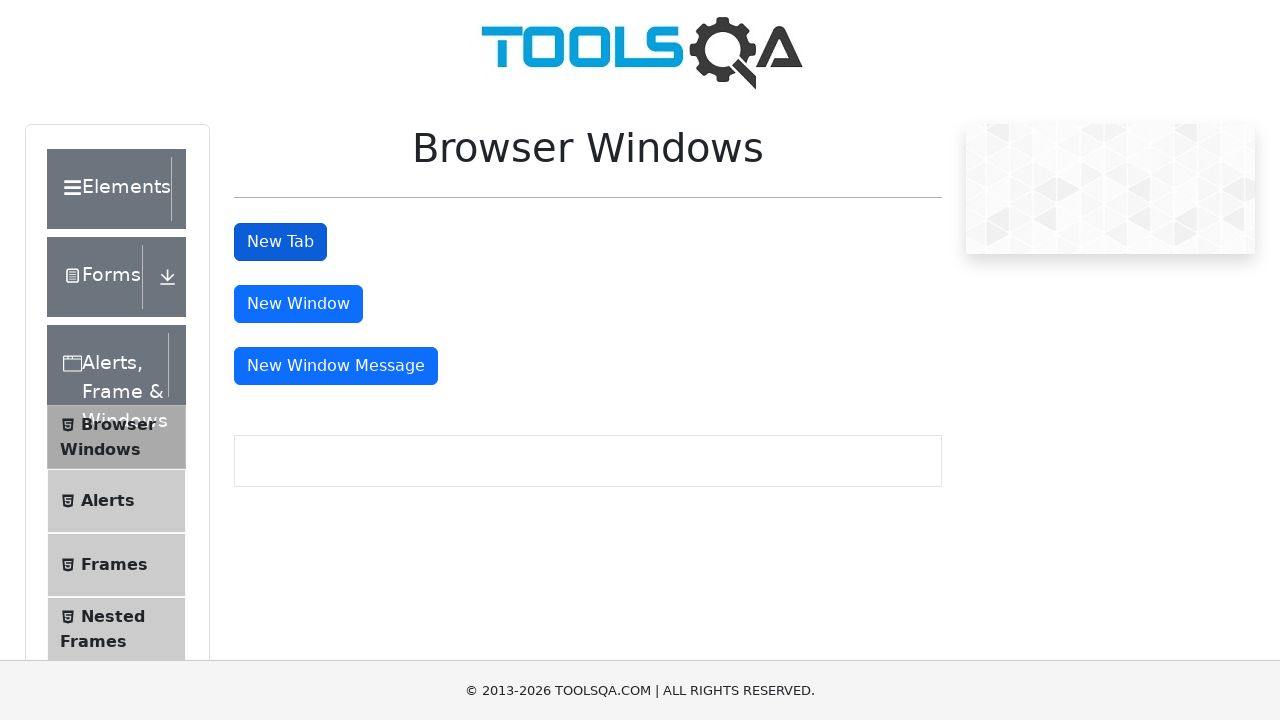